Tests handling of browser alert dialogs with OK and Cancel buttons by clicking to trigger the alert and then dismissing it

Starting URL: http://demo.automationtesting.in/Alerts.html

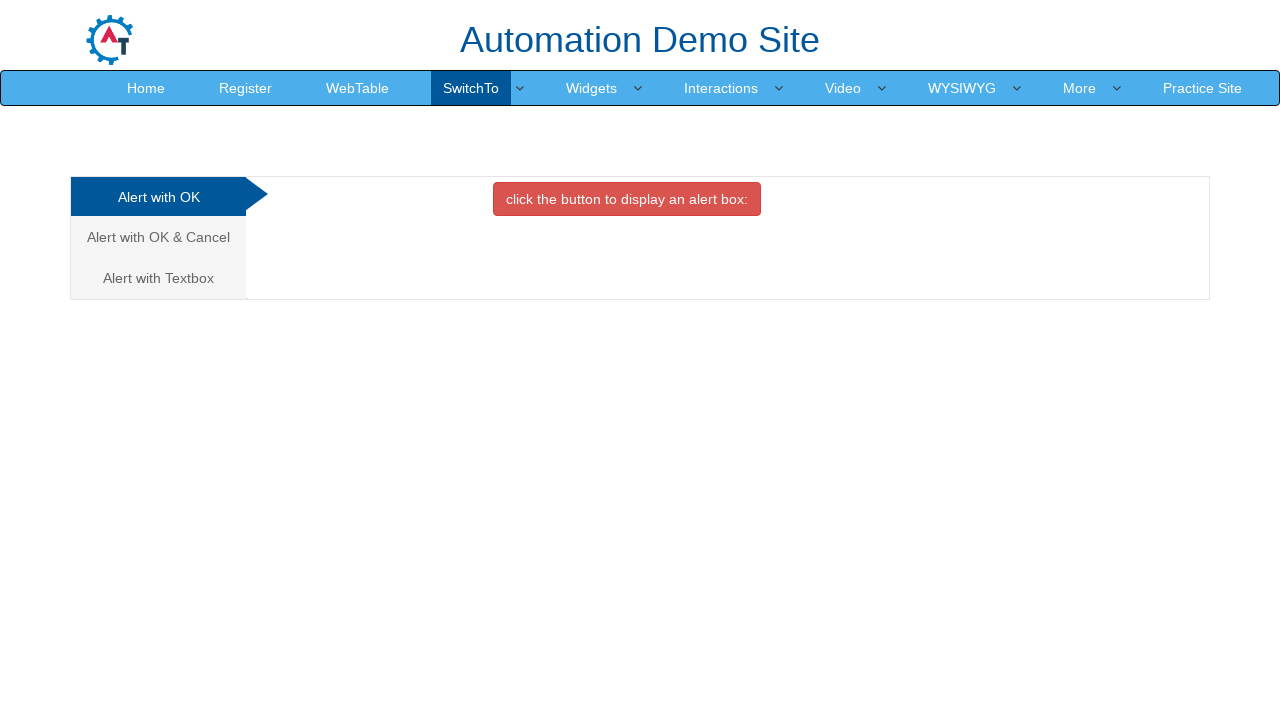

Clicked on 'Alert with OK & Cancel' tab at (158, 237) on xpath=//a[contains(text(),'Alert with OK & Cancel ')]
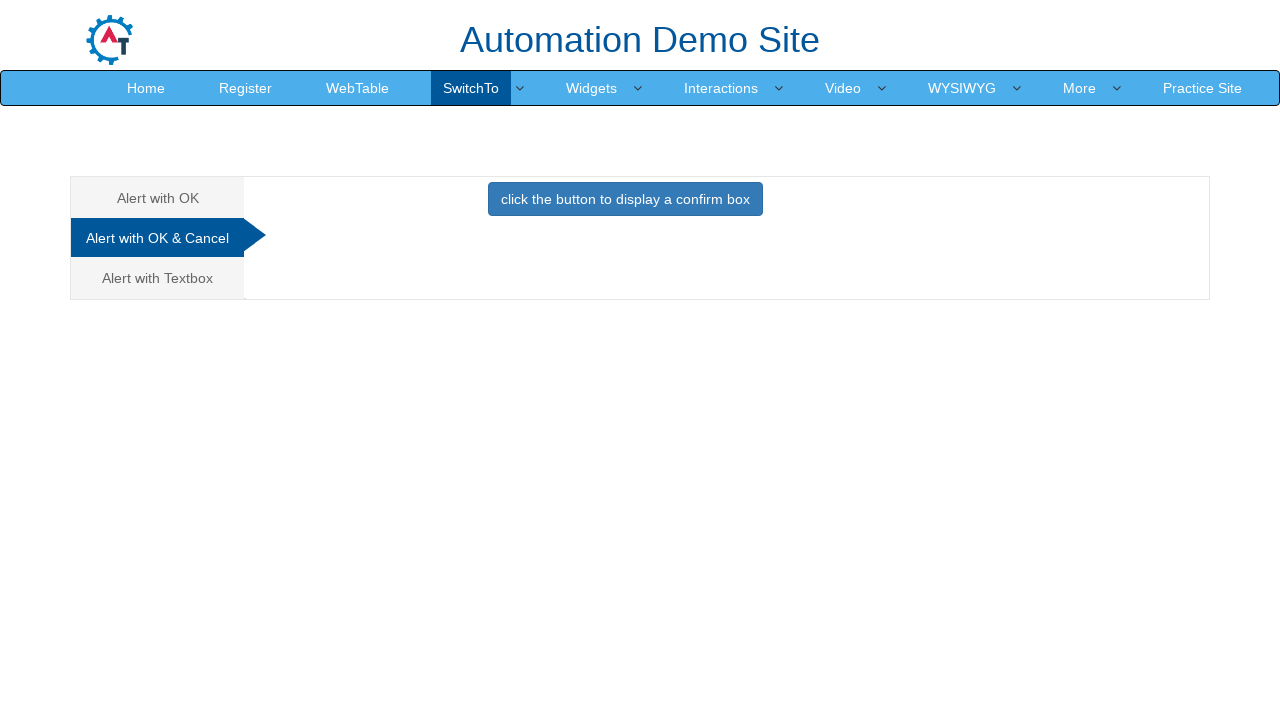

Clicked button to trigger alert dialog at (625, 199) on xpath=//button[@class='btn btn-primary']
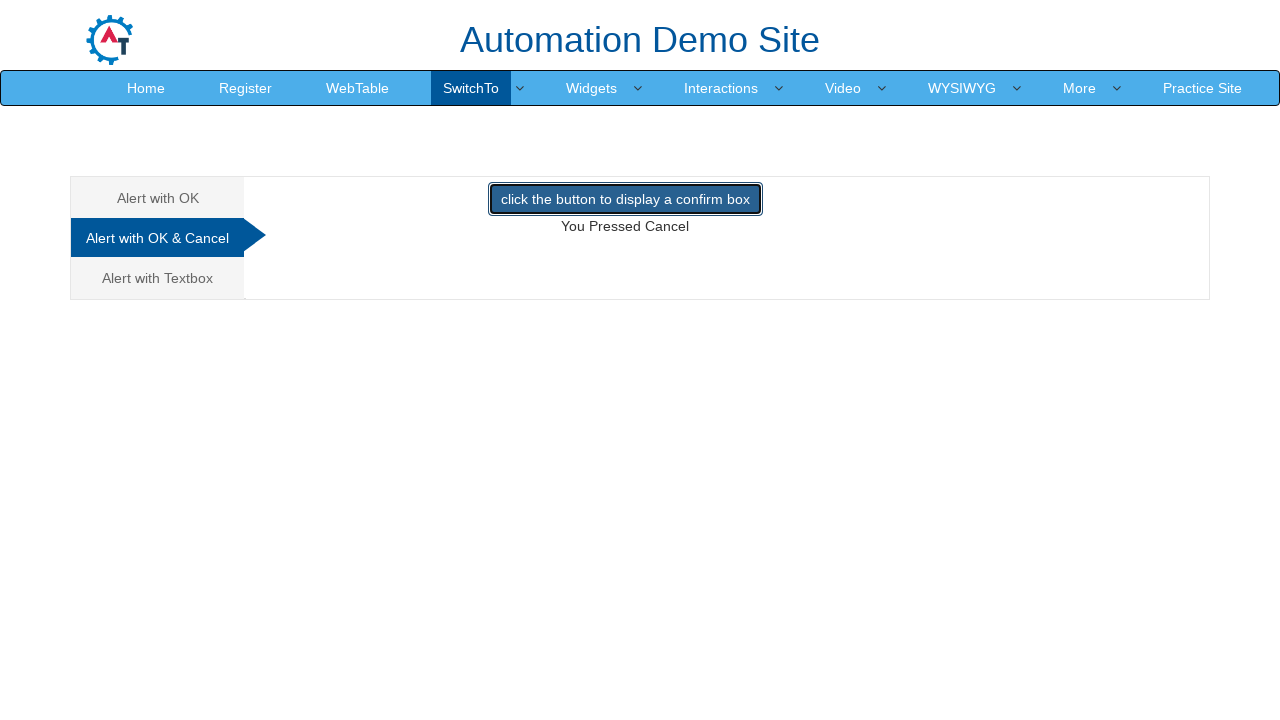

Dismissed the alert dialog by clicking Cancel
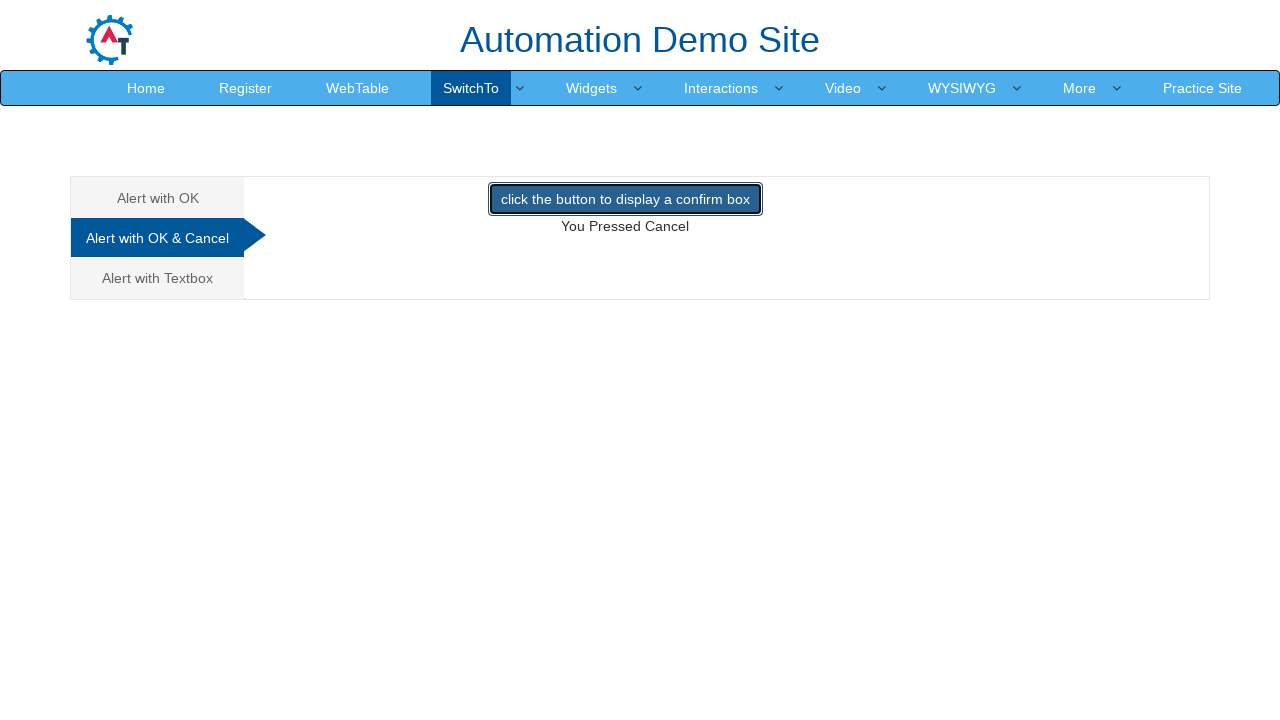

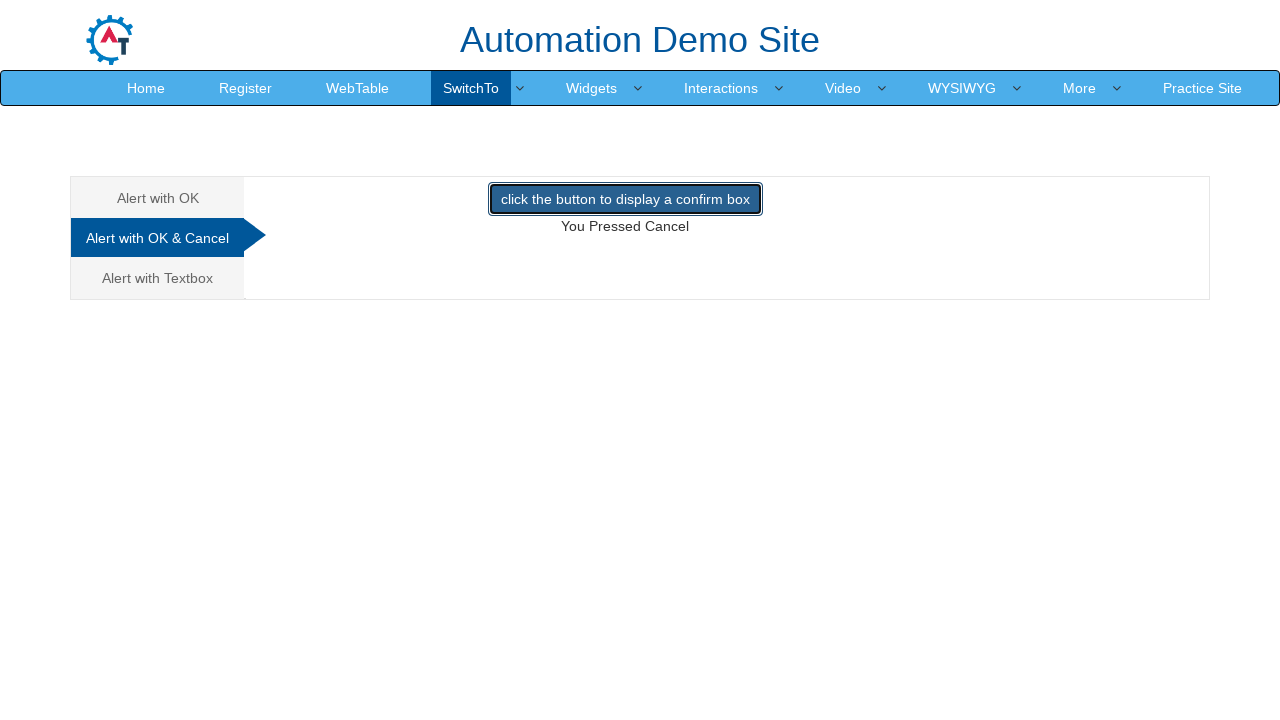